Tests page scrolling functionality using keyboard actions including Page Down, Page Up, Arrow Down, and Arrow Up keys to navigate through the page

Starting URL: https://www.techproeducation.com

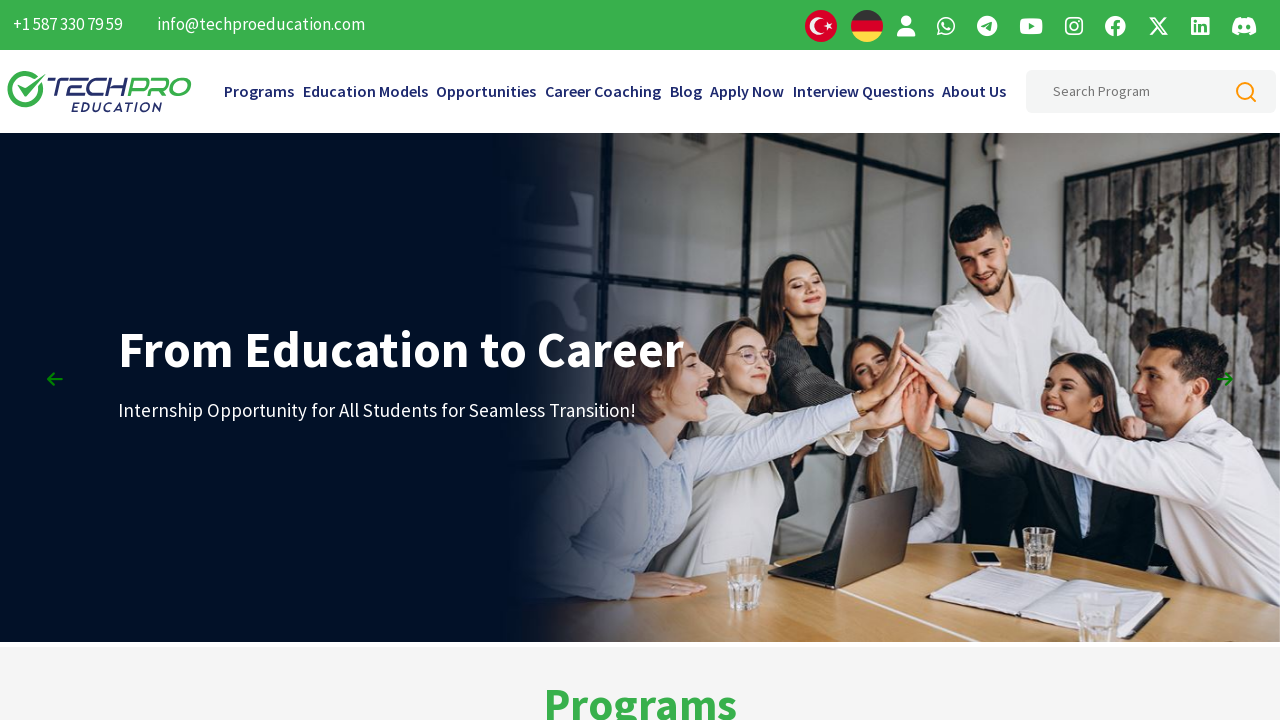

Pressed Page Down key to scroll down
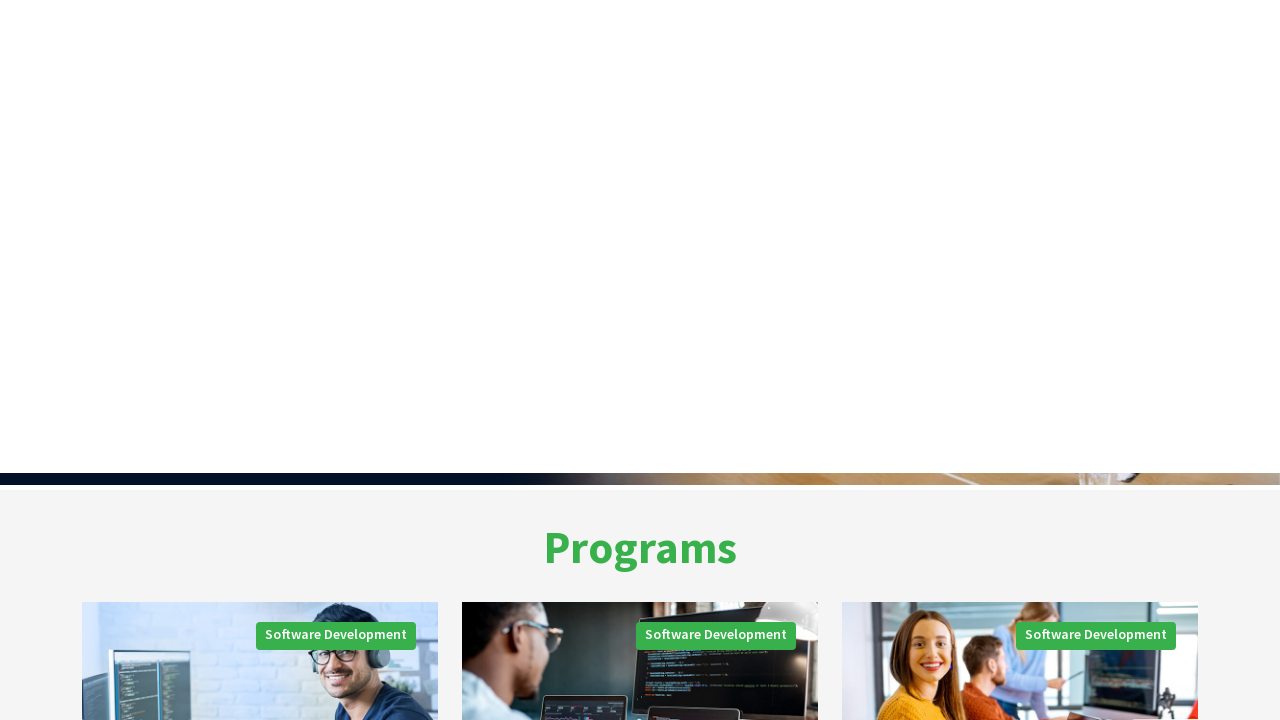

Pressed Page Down key to scroll down (second time)
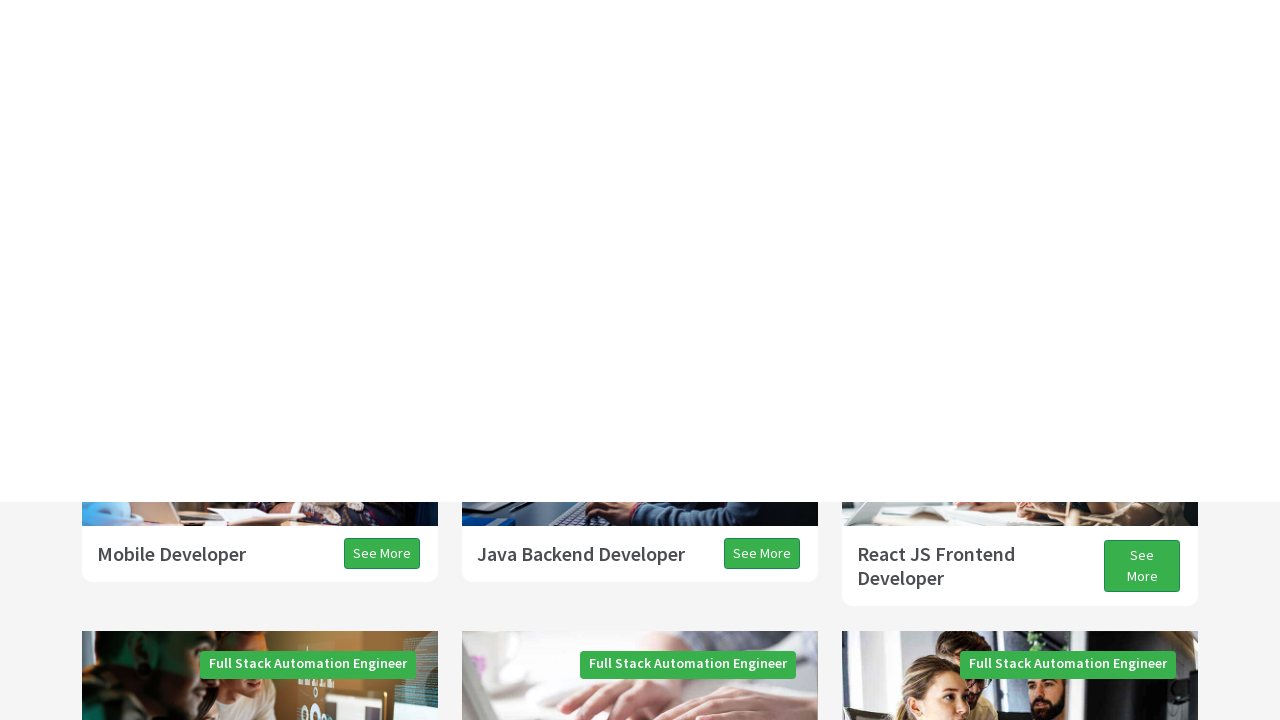

Pressed Page Down key to scroll down (third time)
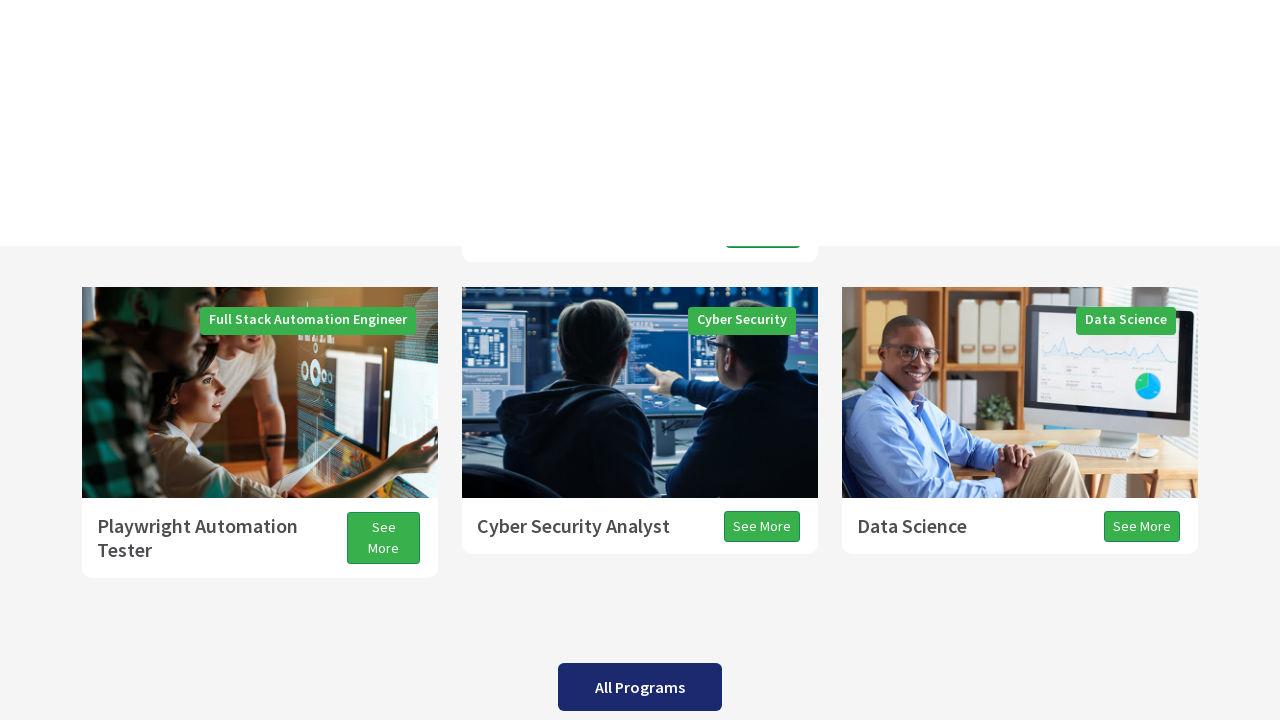

Waited 1 second for page to settle after Page Down scrolls
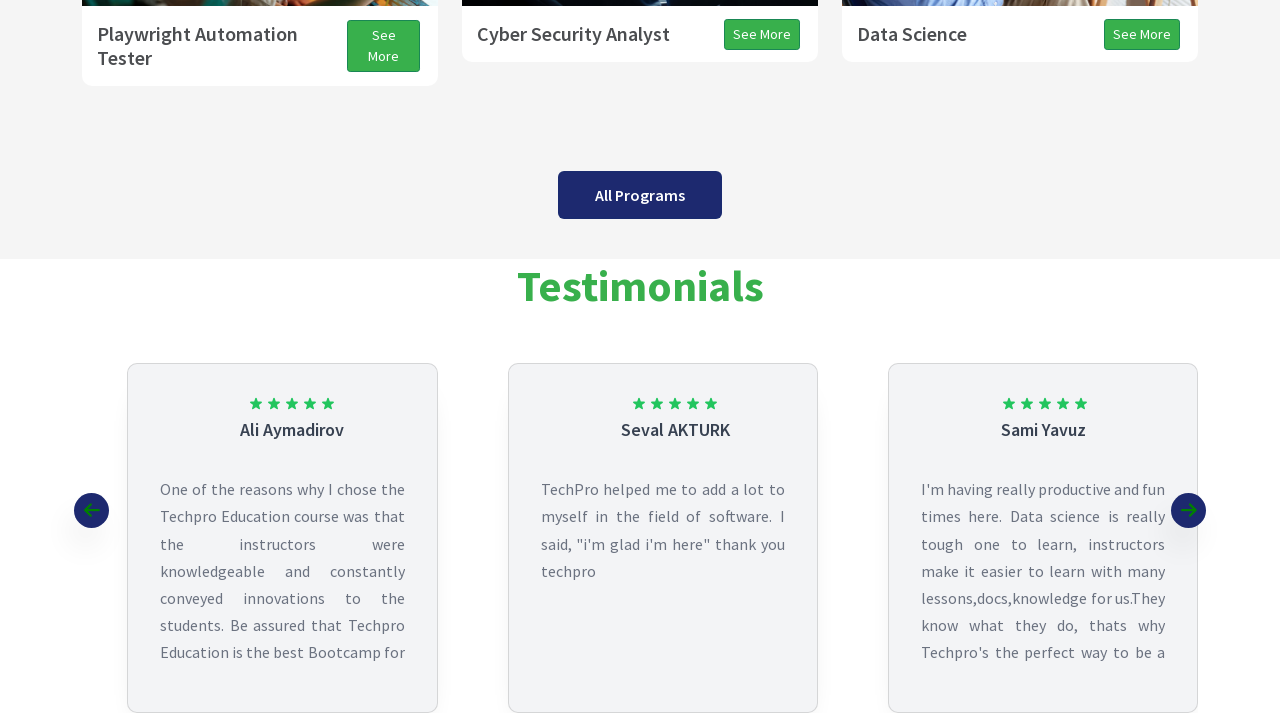

Pressed Arrow Down key to scroll down slightly
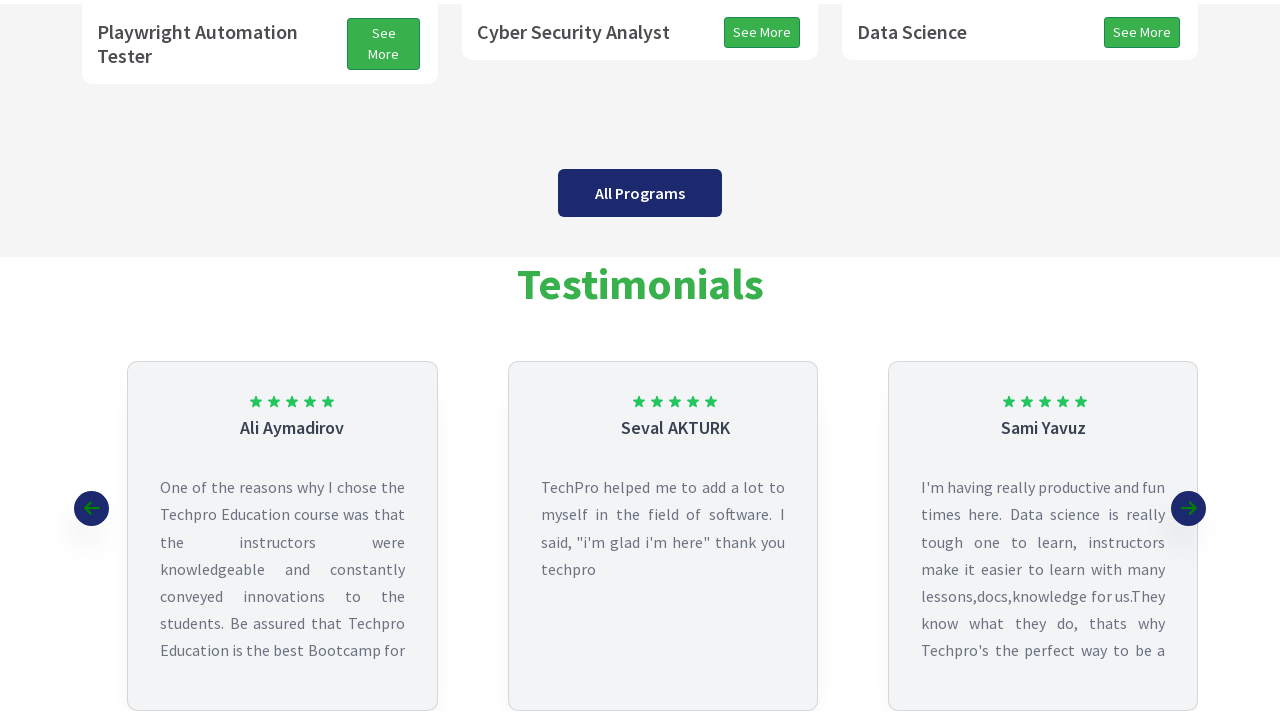

Waited 1 second after Arrow Down scroll
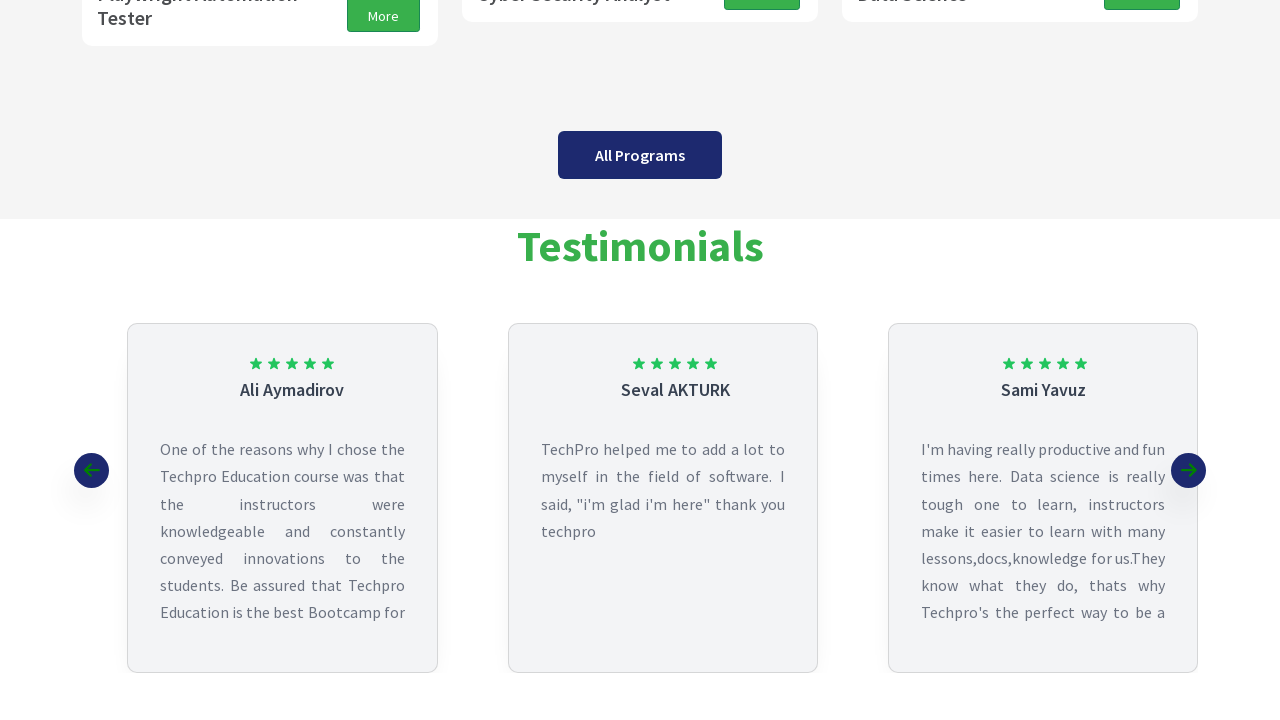

Pressed Page Up key to scroll up
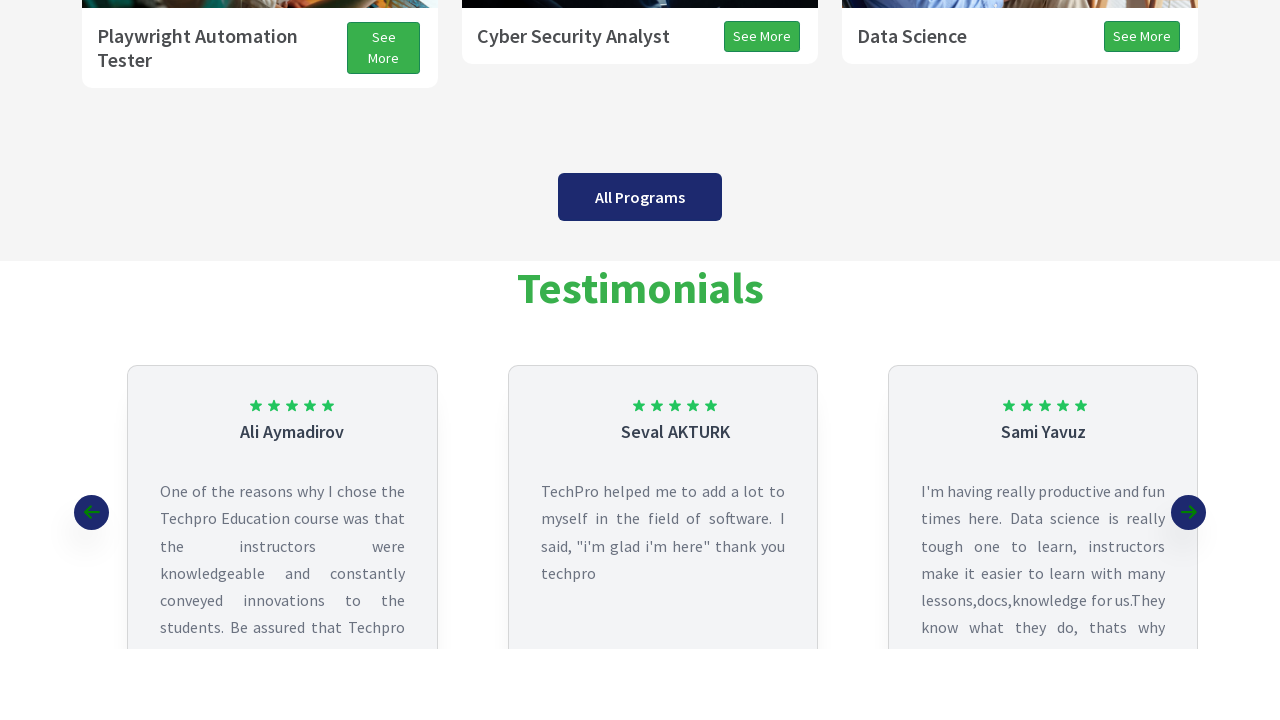

Waited 1 second after Page Up scroll
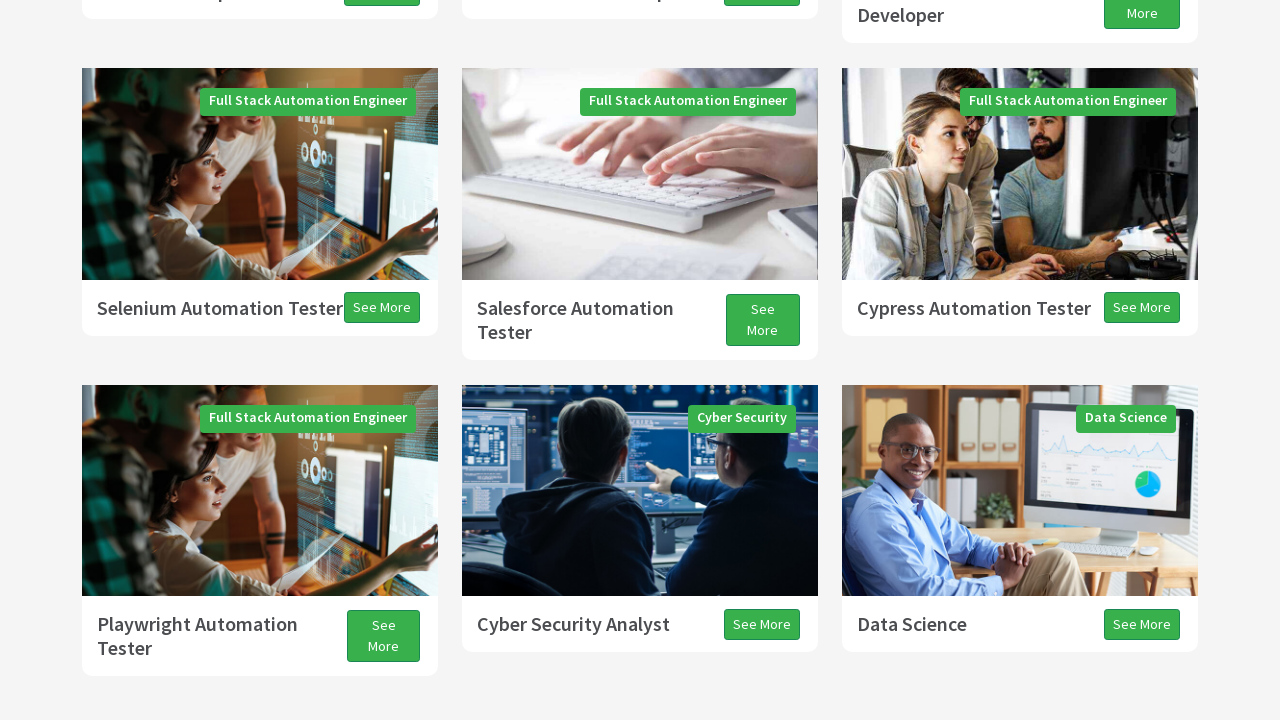

Pressed Arrow Up key to scroll up slightly
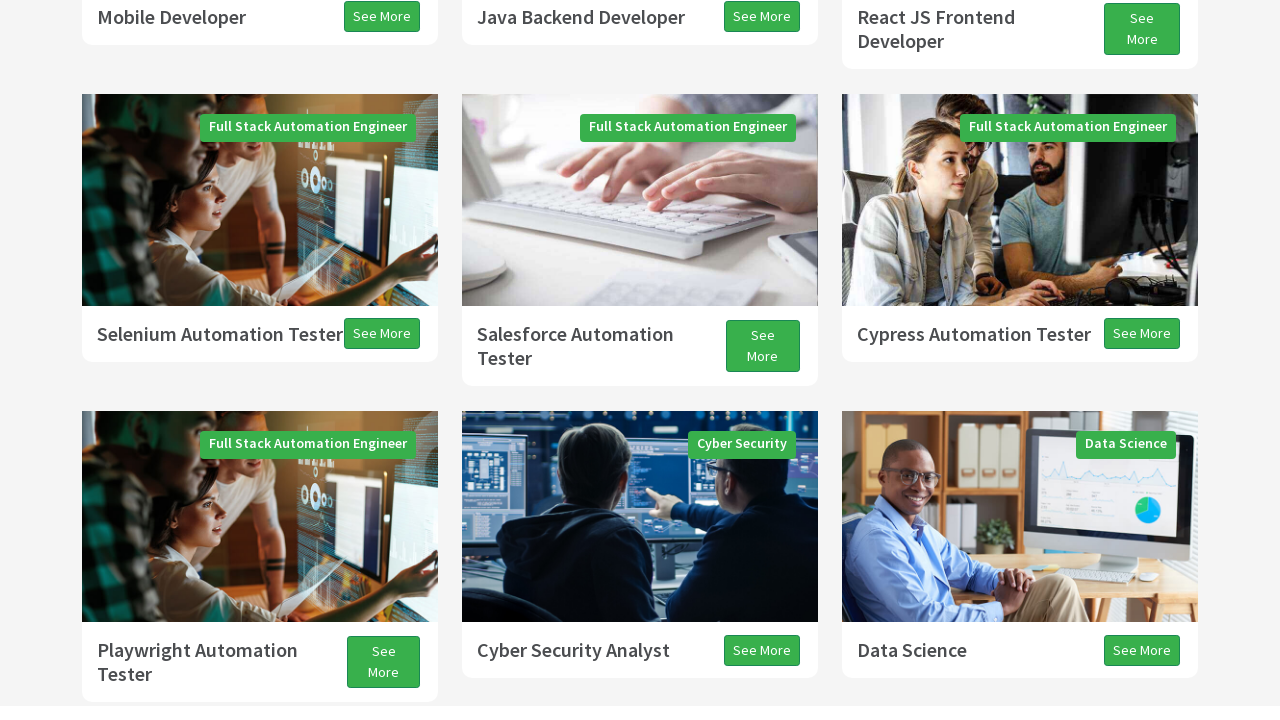

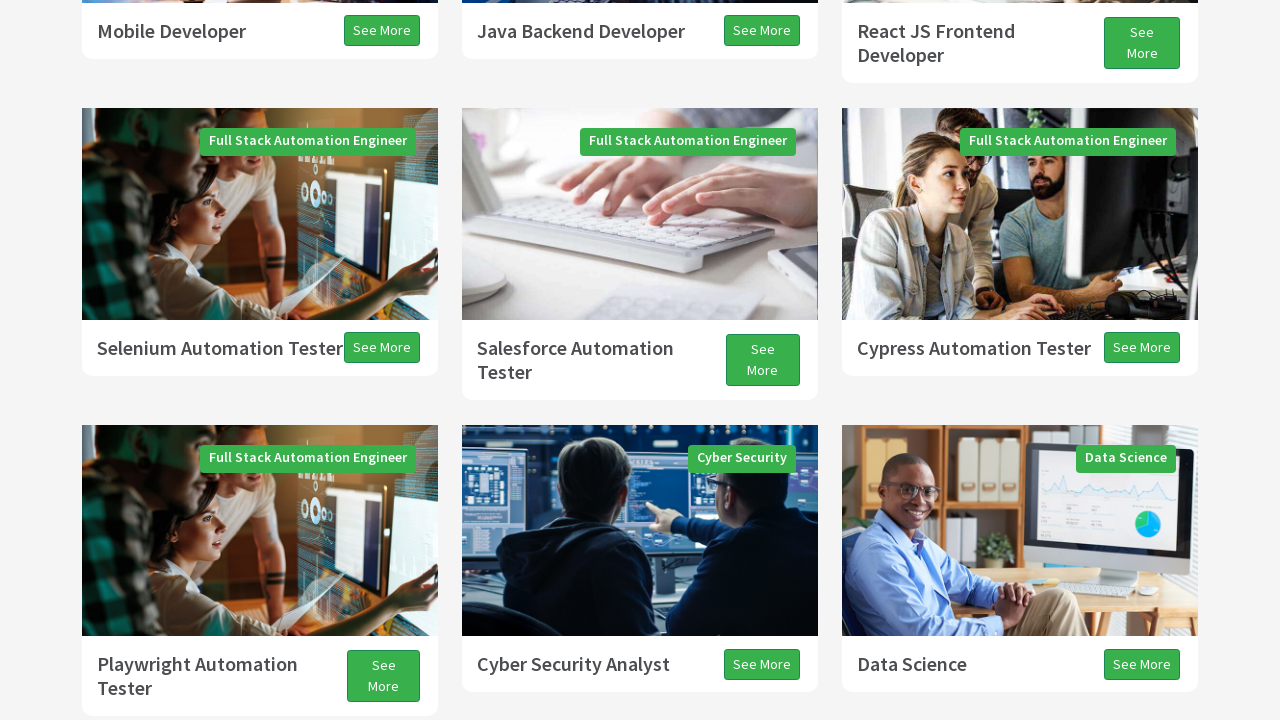